Tests a form by filling in first name, last name, and job title fields with sample data

Starting URL: https://formy-project.herokuapp.com/form

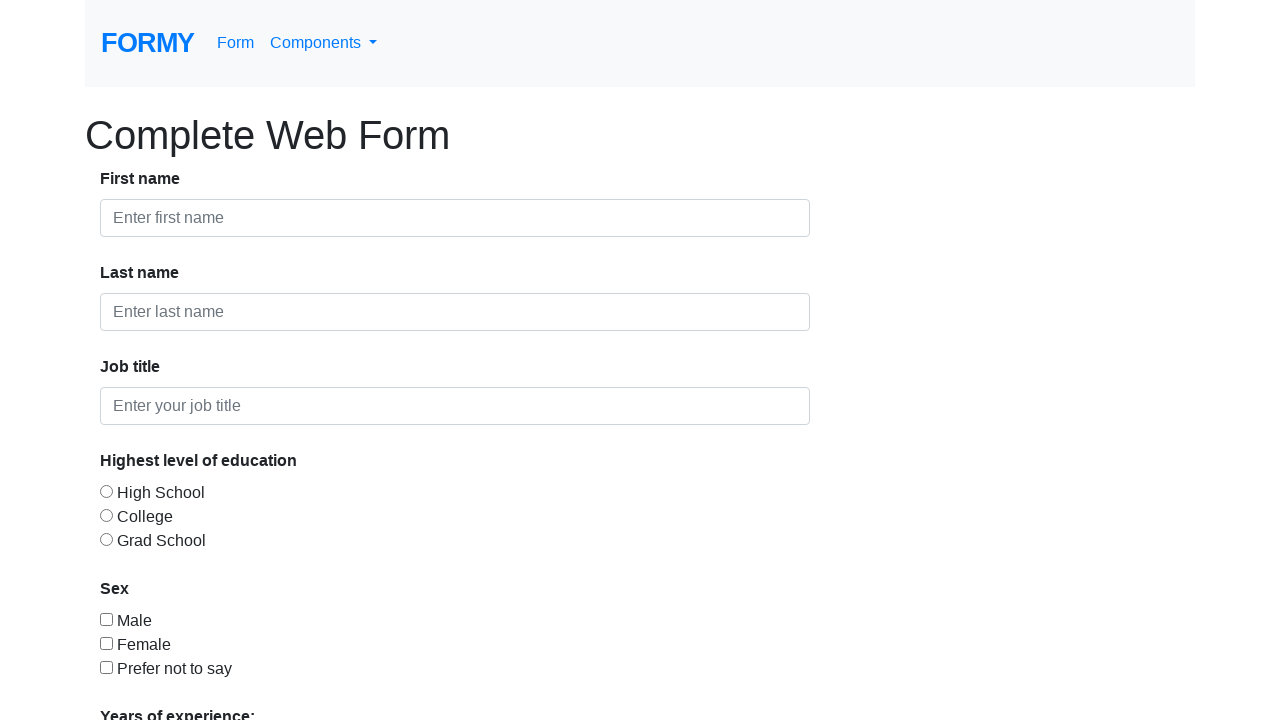

Filled first name field with 'ELON' on #first-name
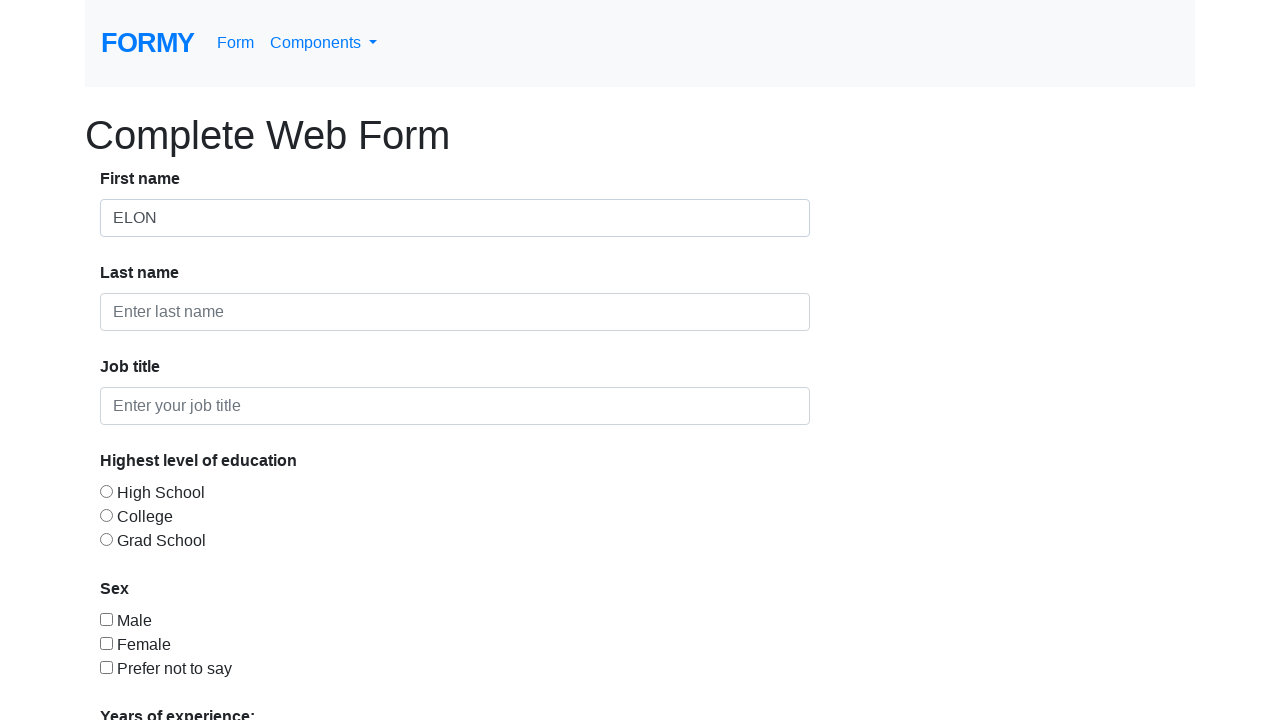

Filled last name field with 'MUSK' on #last-name
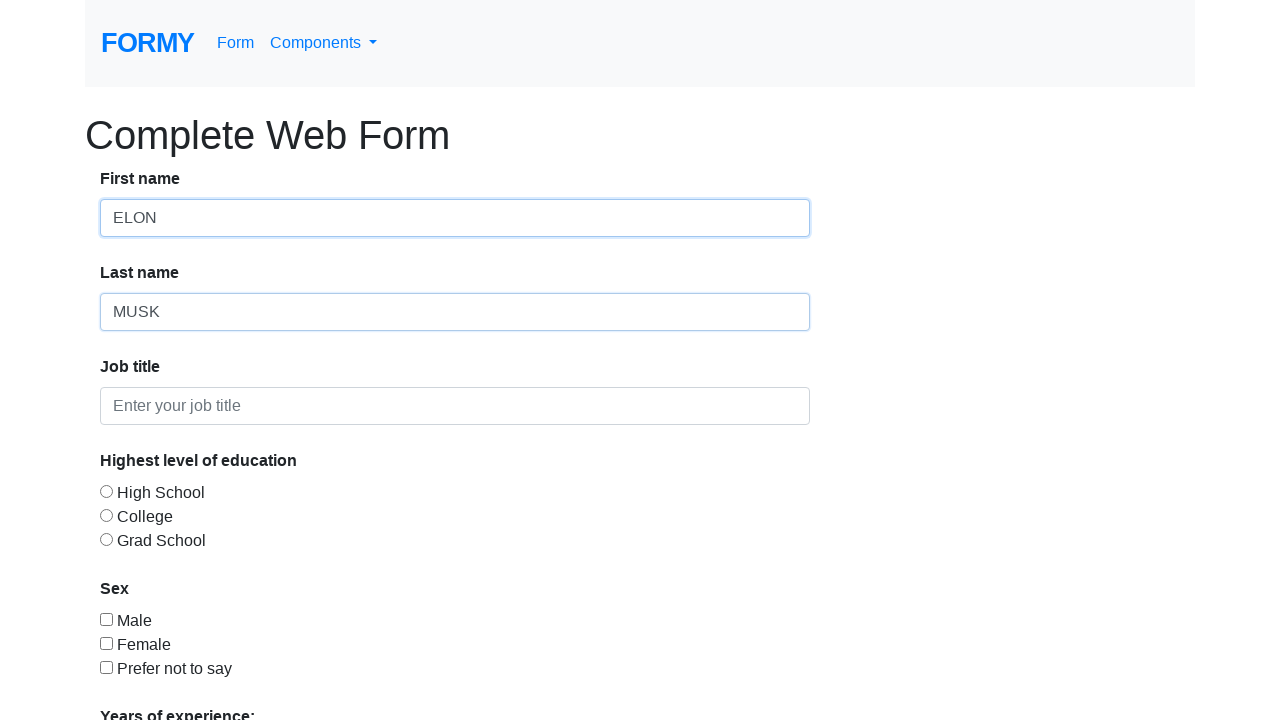

Job title field became available
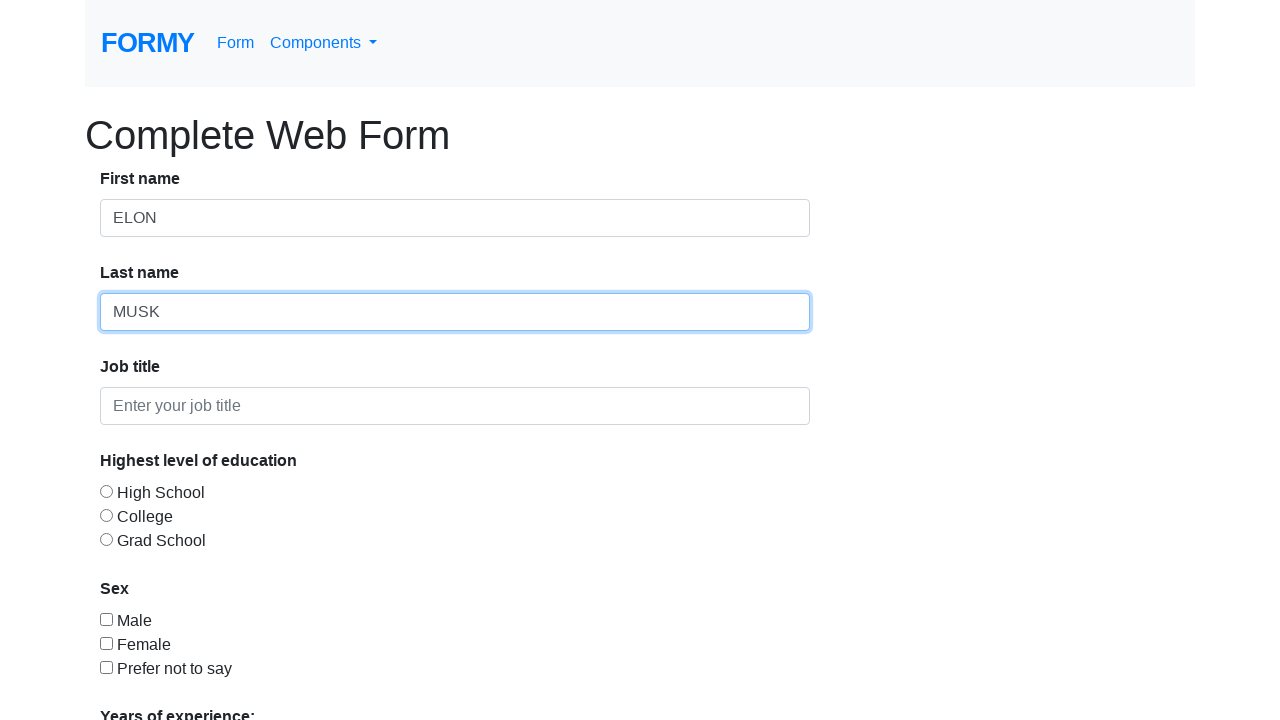

Filled job title field with 'INJINER' on #job-title
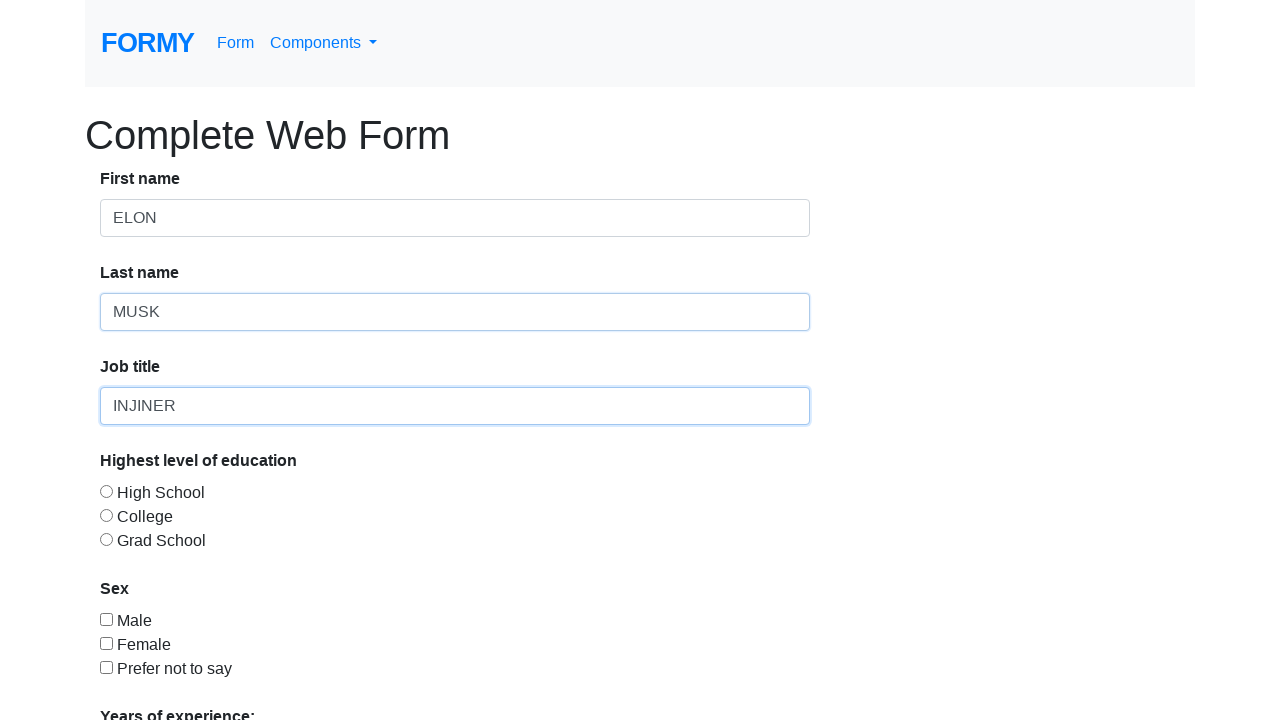

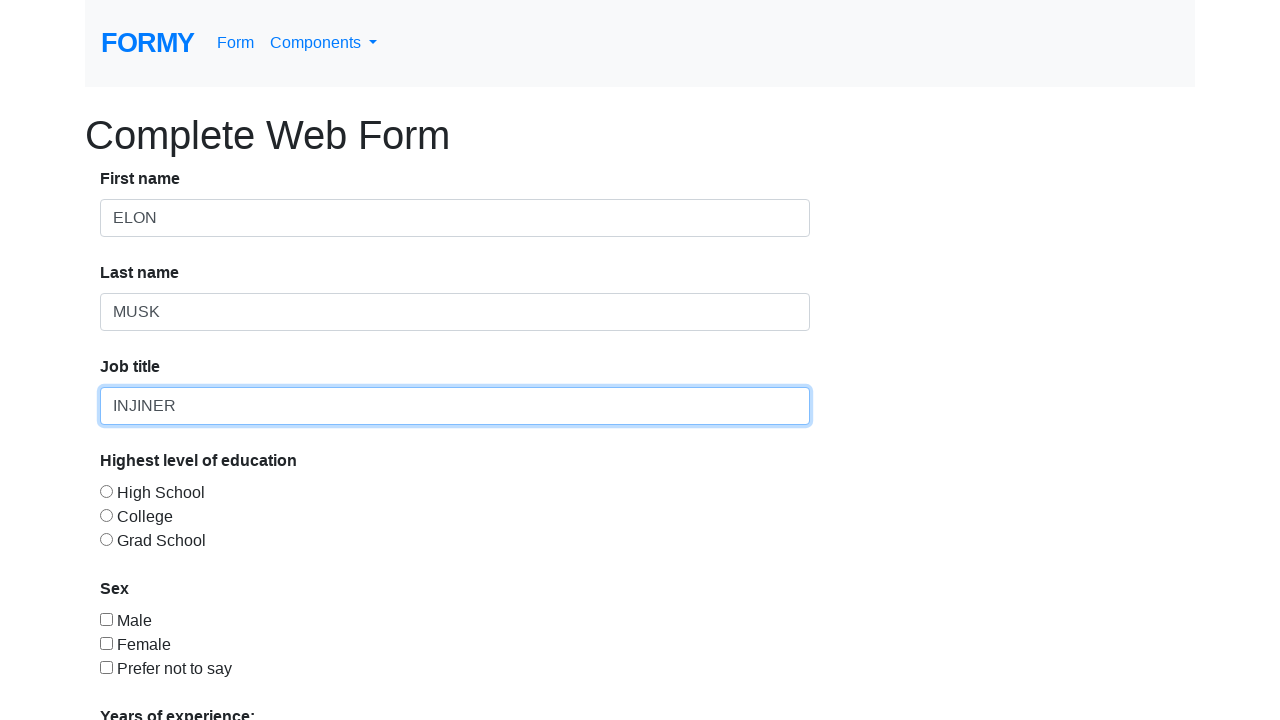